Tests prompt alert handling by triggering a prompt, entering text, and accepting it

Starting URL: https://demoqa.com/alerts

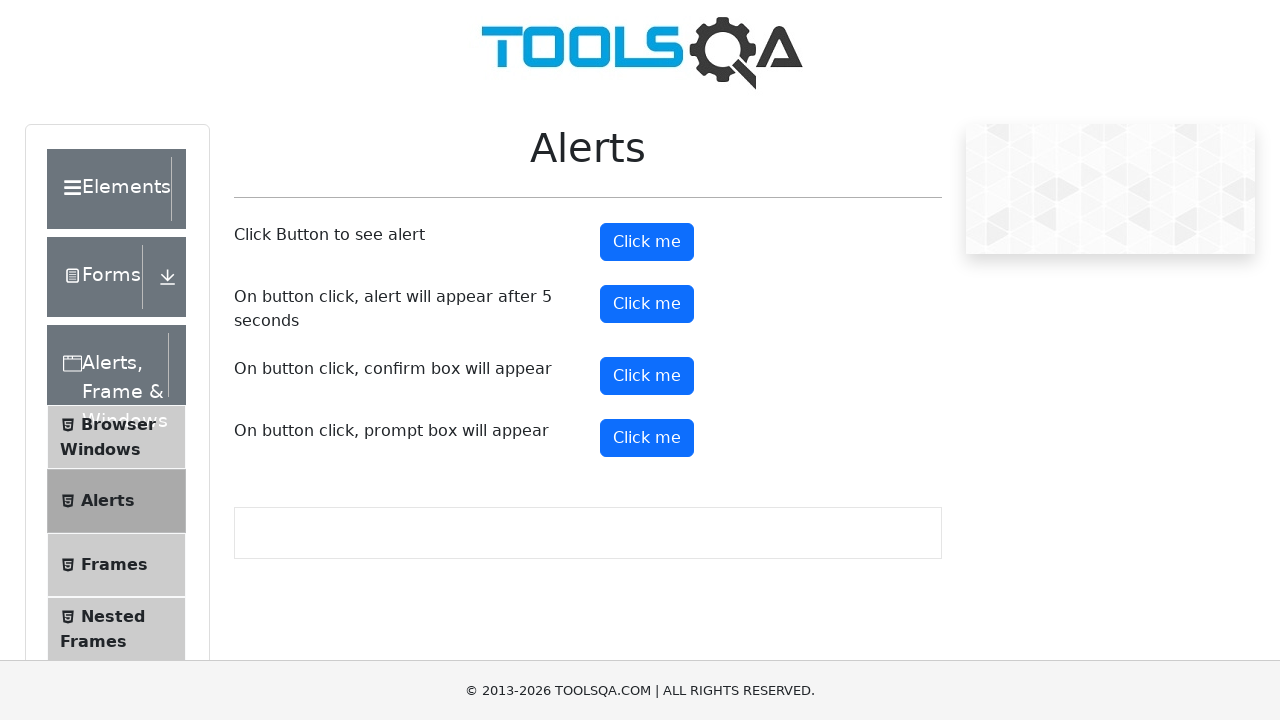

Set up dialog handler for prompt alert
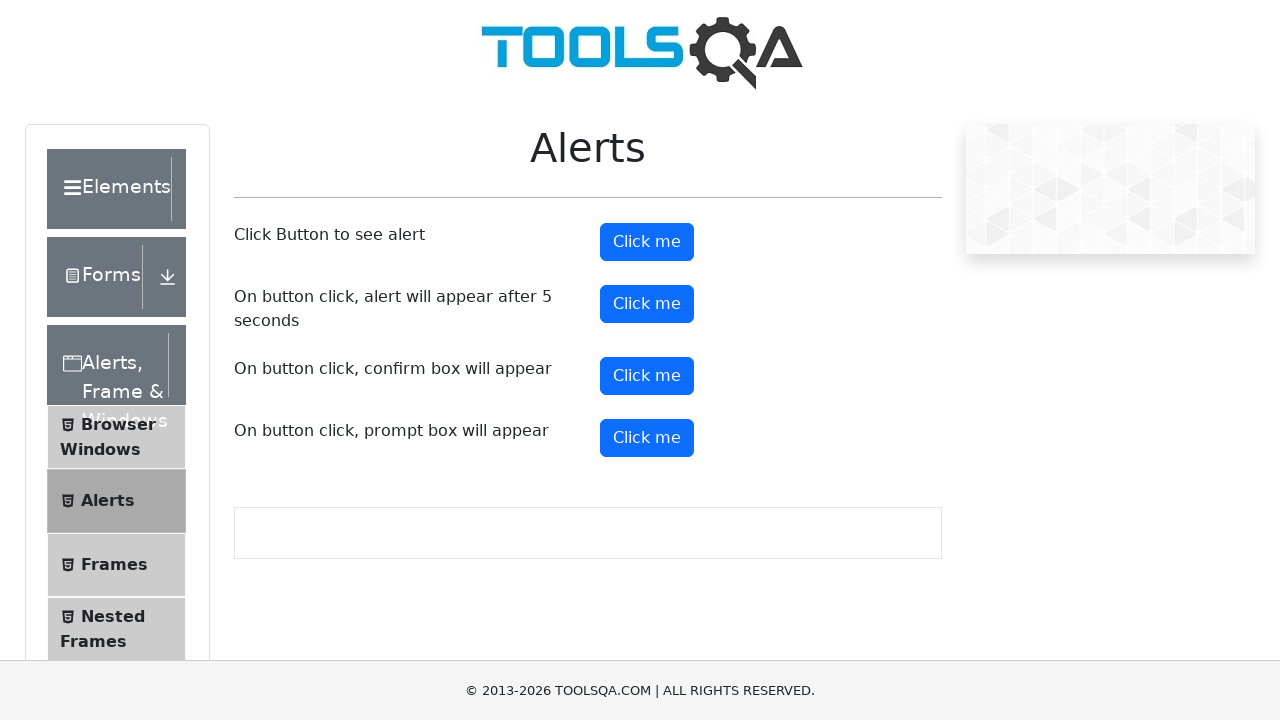

Triggered prompt alert by clicking promtButton element
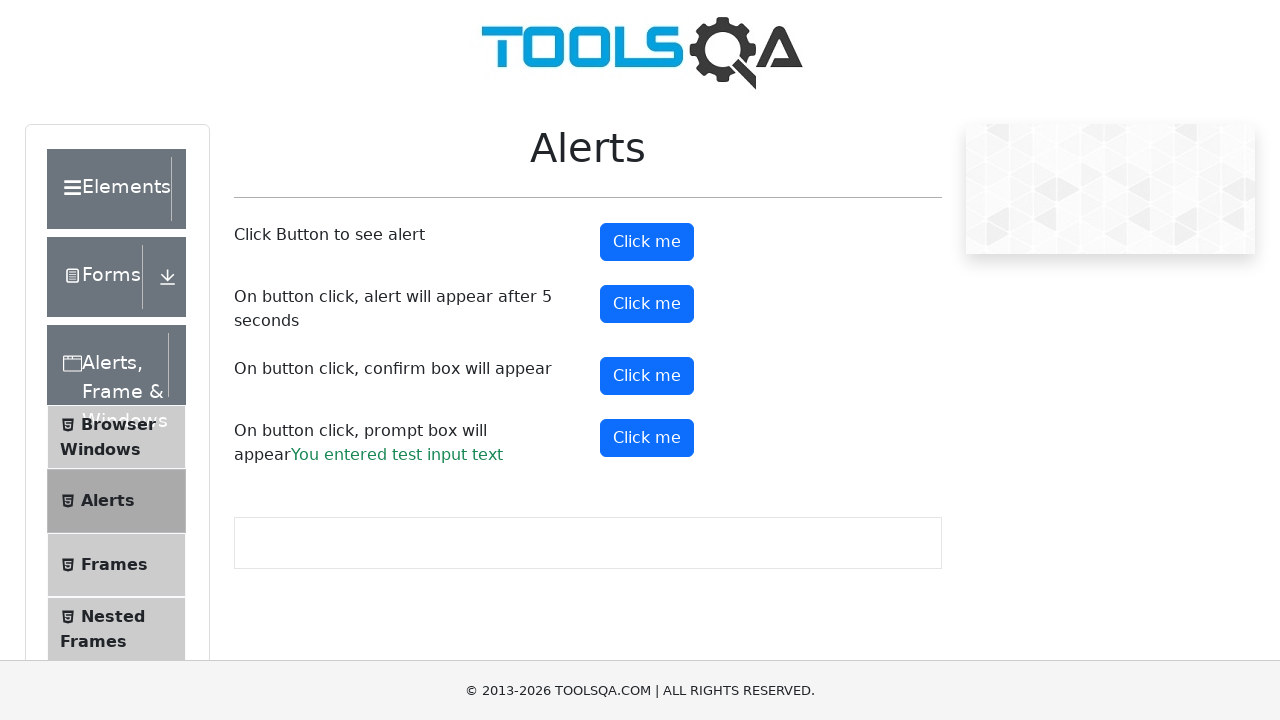

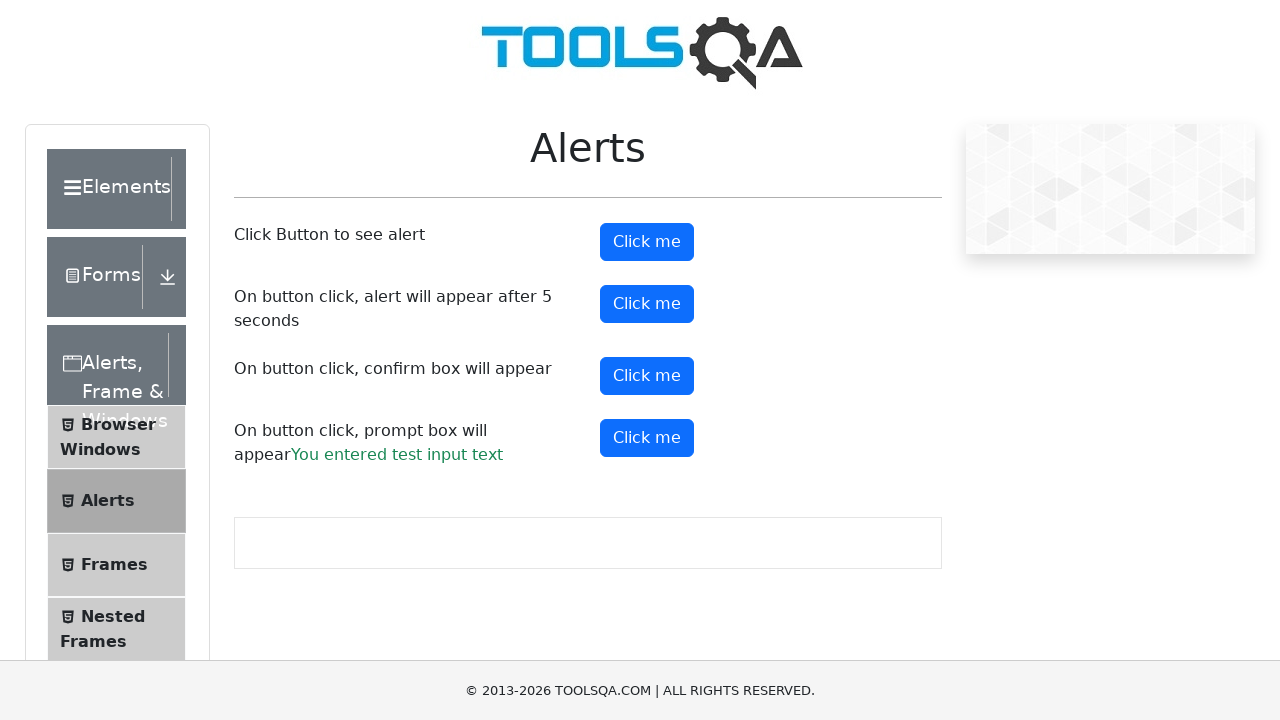